Tests filtering to display all items after viewing other filters

Starting URL: https://demo.playwright.dev/todomvc

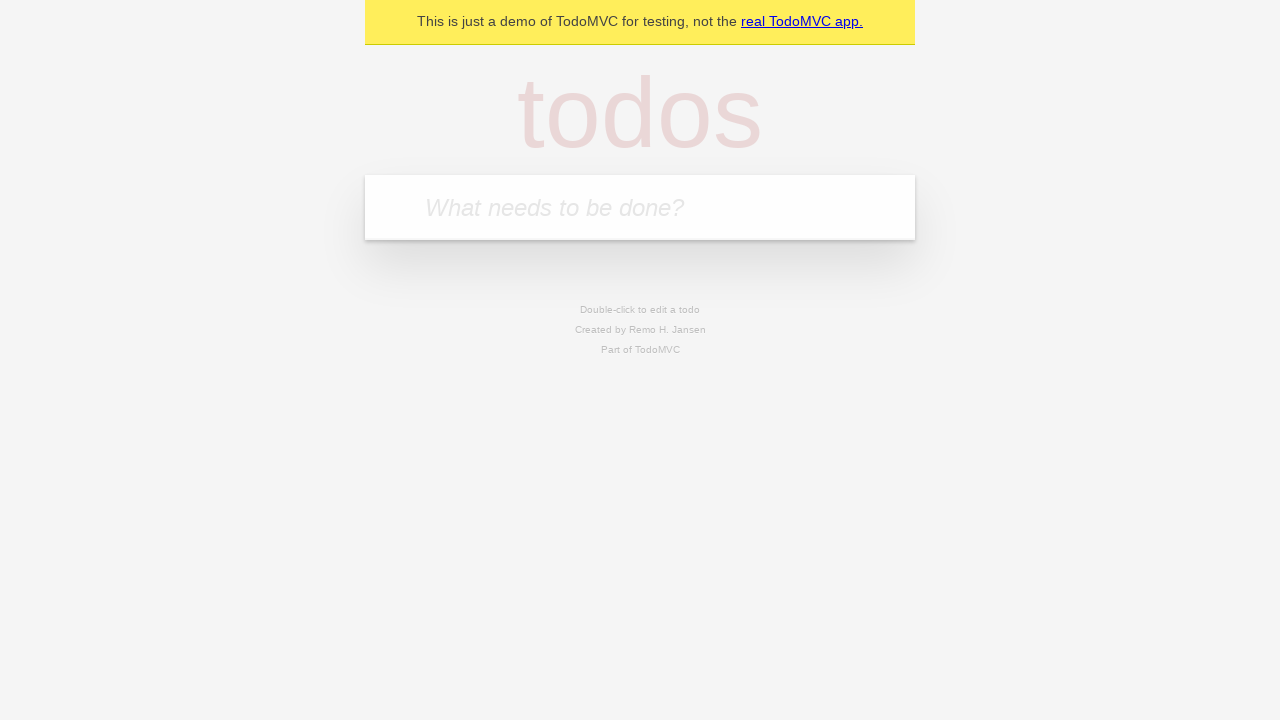

Filled todo input with 'buy some cheese' on internal:attr=[placeholder="What needs to be done?"i]
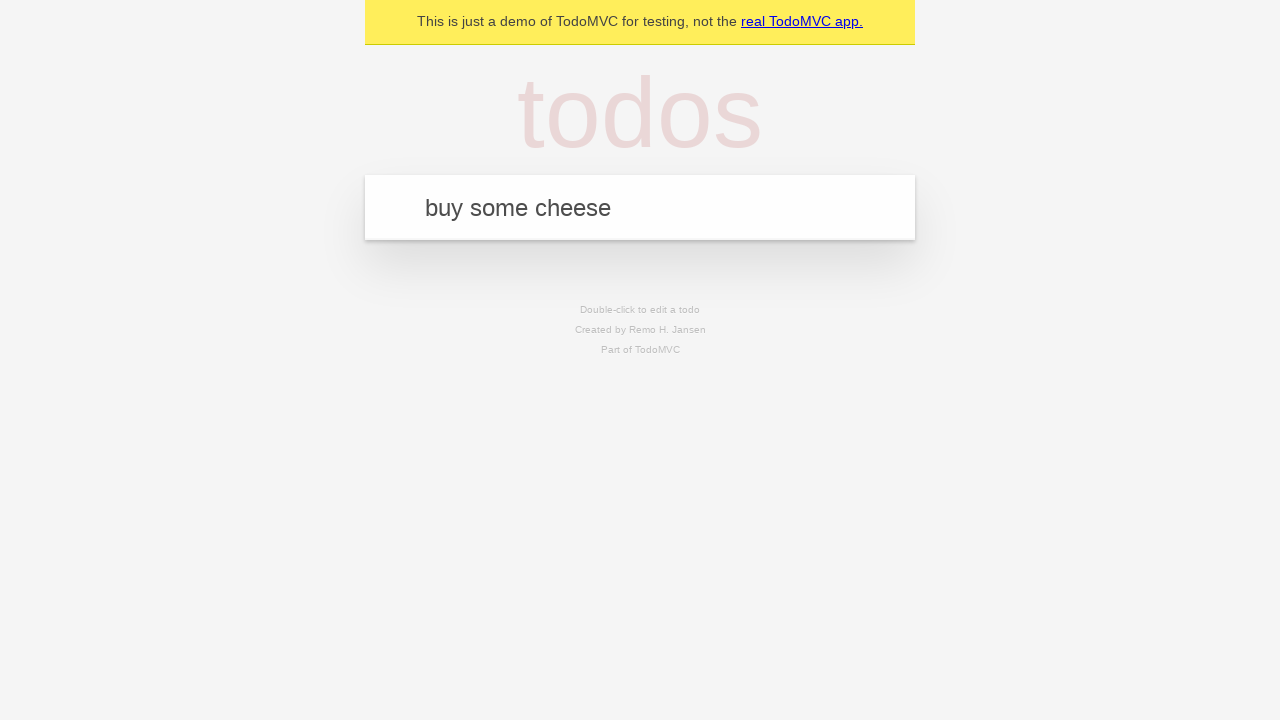

Pressed Enter to add first todo item on internal:attr=[placeholder="What needs to be done?"i]
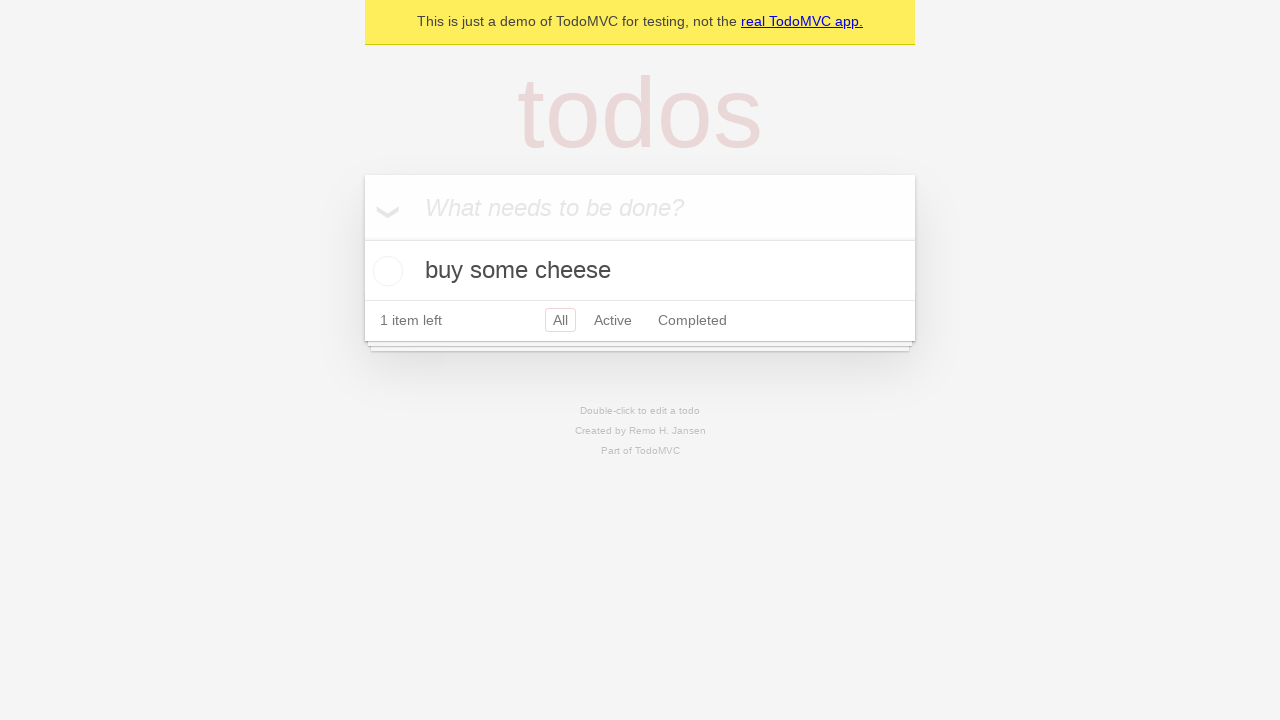

Filled todo input with 'feed the cat' on internal:attr=[placeholder="What needs to be done?"i]
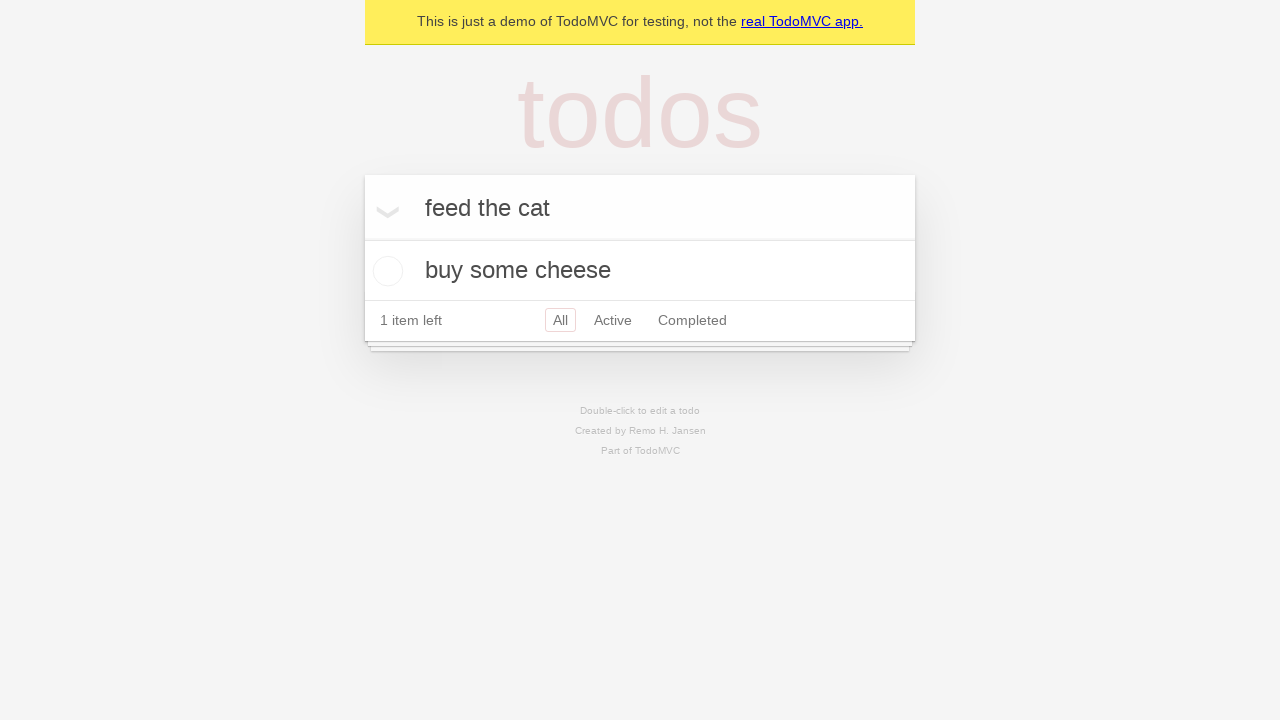

Pressed Enter to add second todo item on internal:attr=[placeholder="What needs to be done?"i]
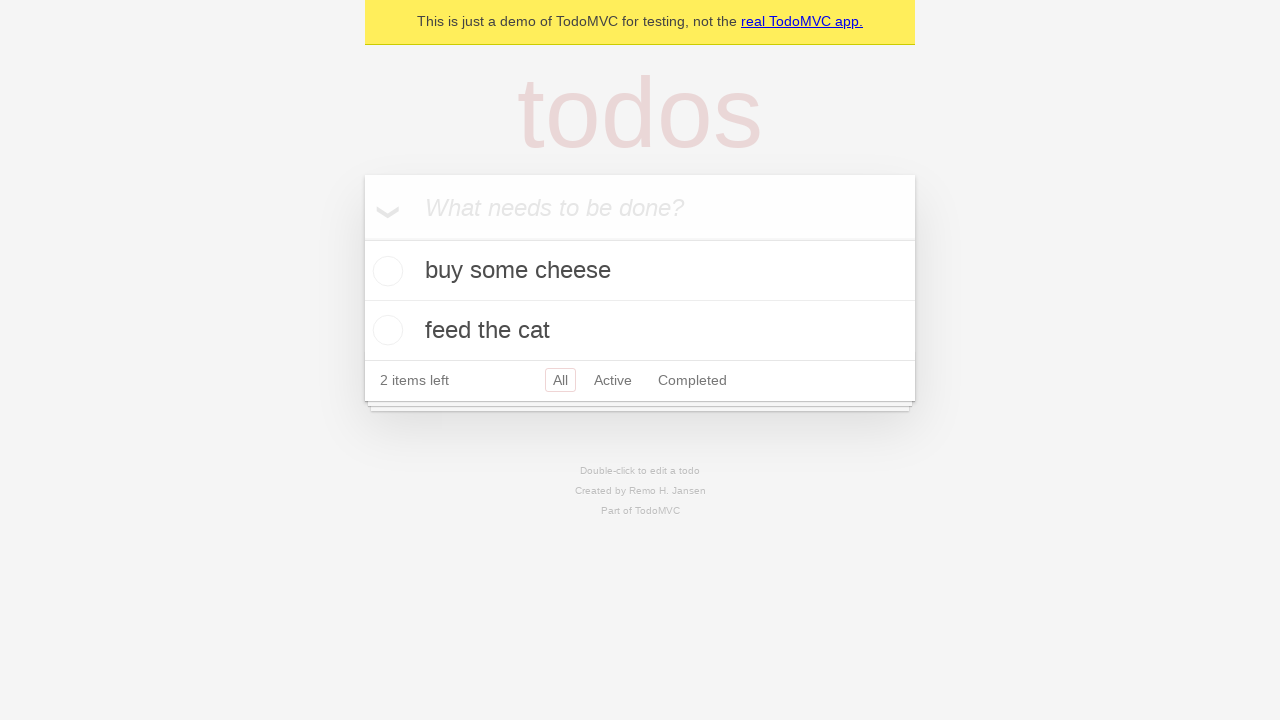

Filled todo input with 'book a doctors appointment' on internal:attr=[placeholder="What needs to be done?"i]
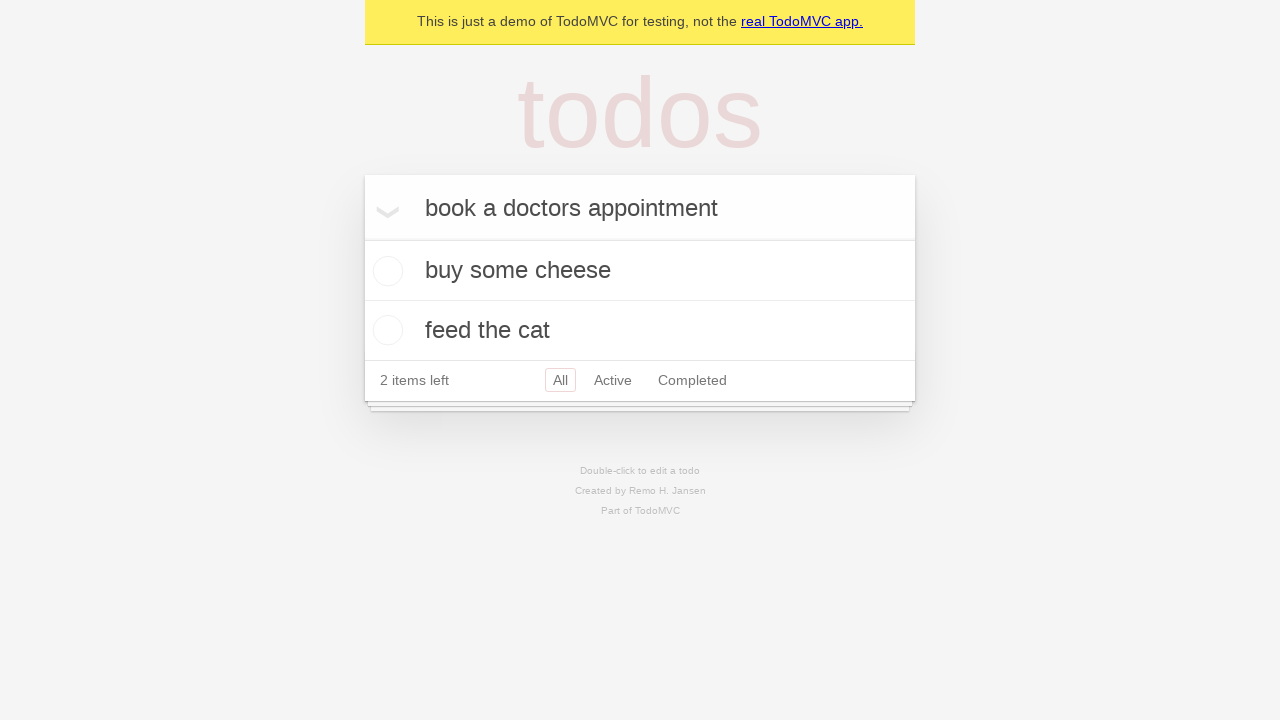

Pressed Enter to add third todo item on internal:attr=[placeholder="What needs to be done?"i]
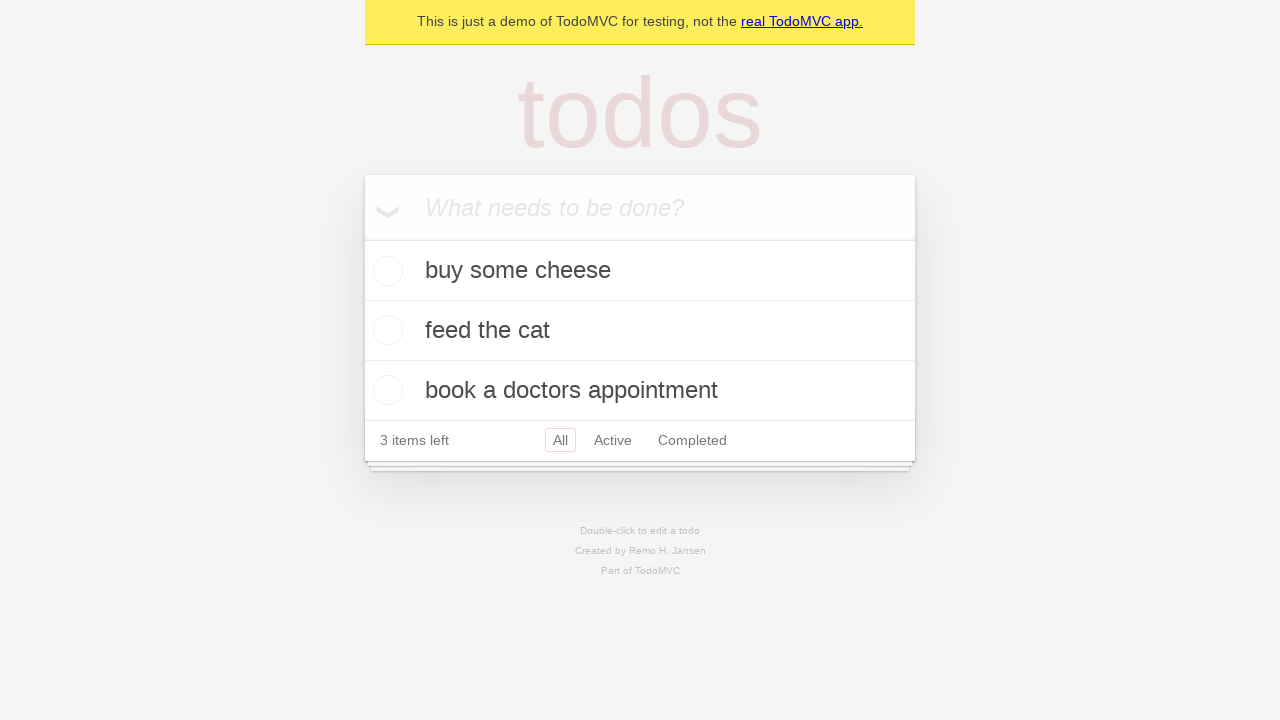

Checked the second todo item checkbox at (385, 330) on internal:testid=[data-testid="todo-item"s] >> nth=1 >> internal:role=checkbox
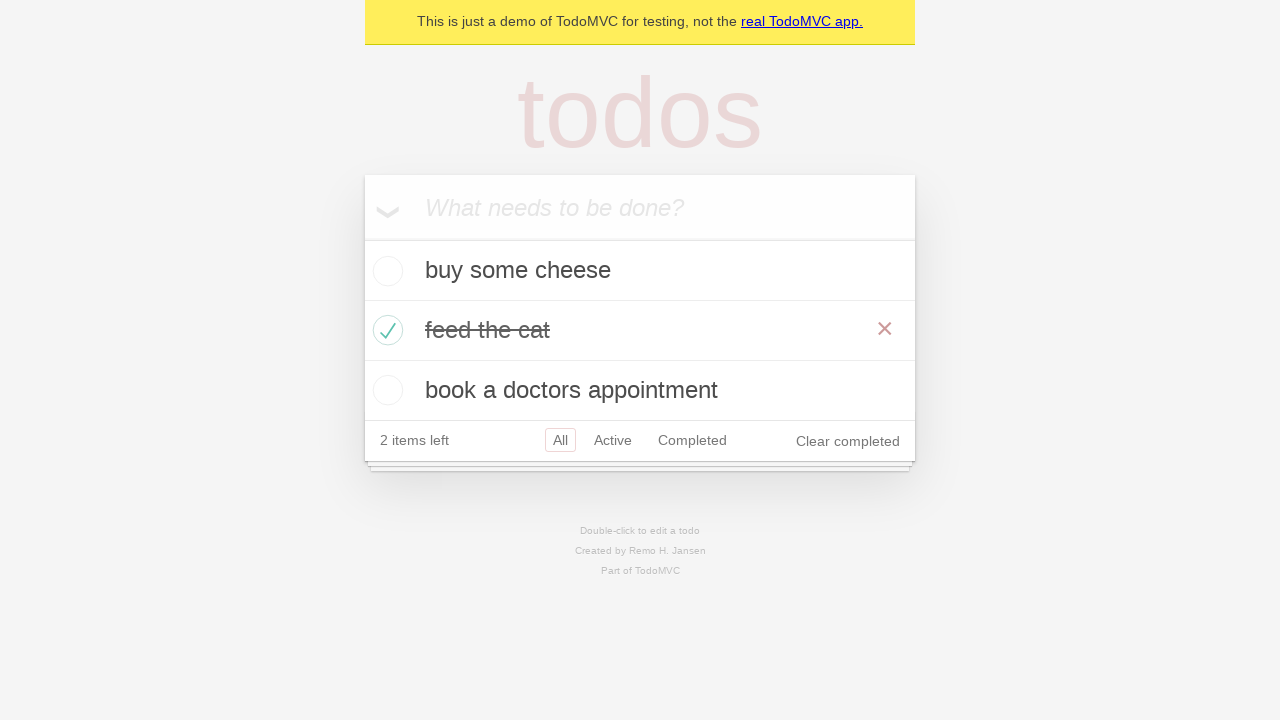

Clicked on Active filter to display only active items at (613, 440) on internal:role=link[name="Active"i]
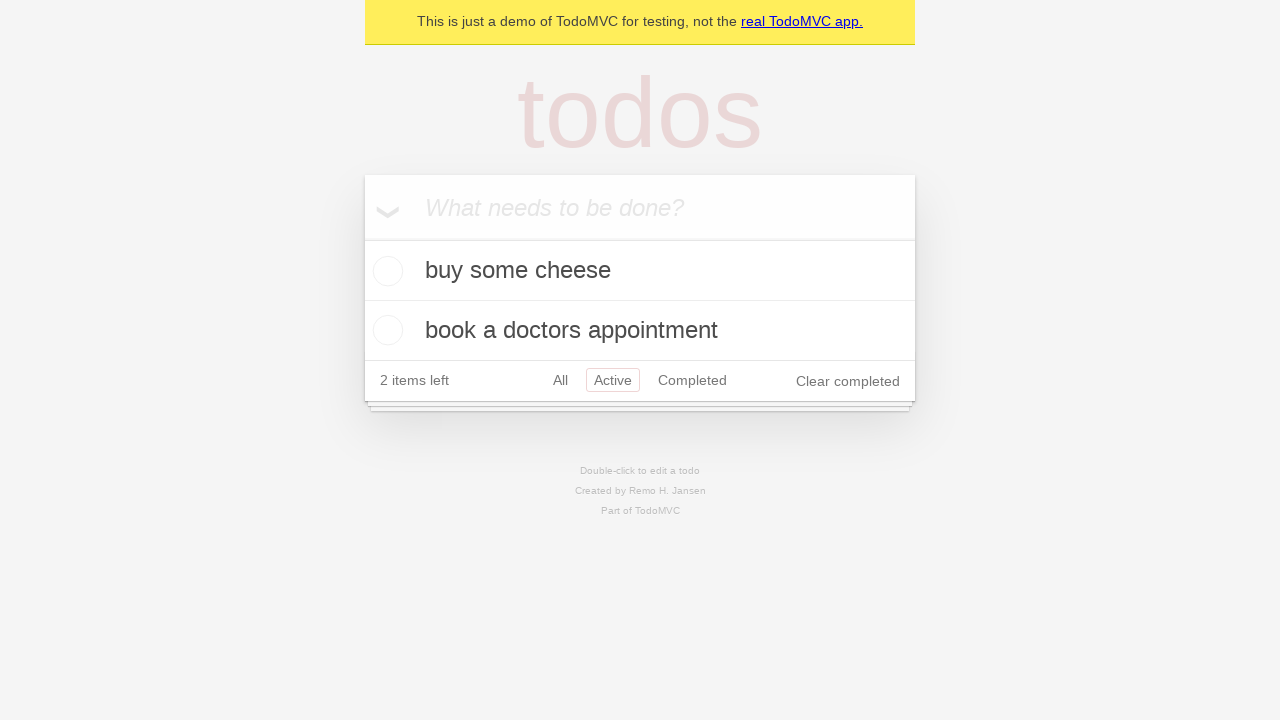

Clicked on Completed filter to display only completed items at (692, 380) on internal:role=link[name="Completed"i]
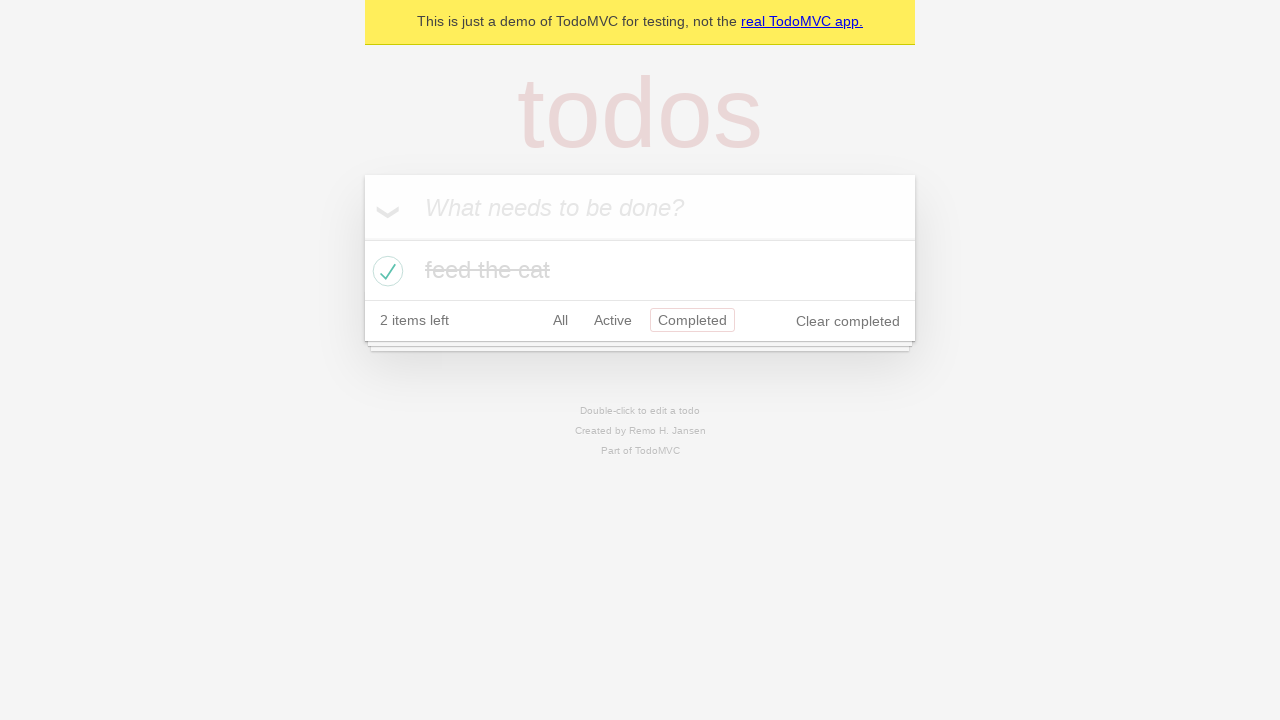

Clicked on All filter to display all items at (560, 320) on internal:role=link[name="All"i]
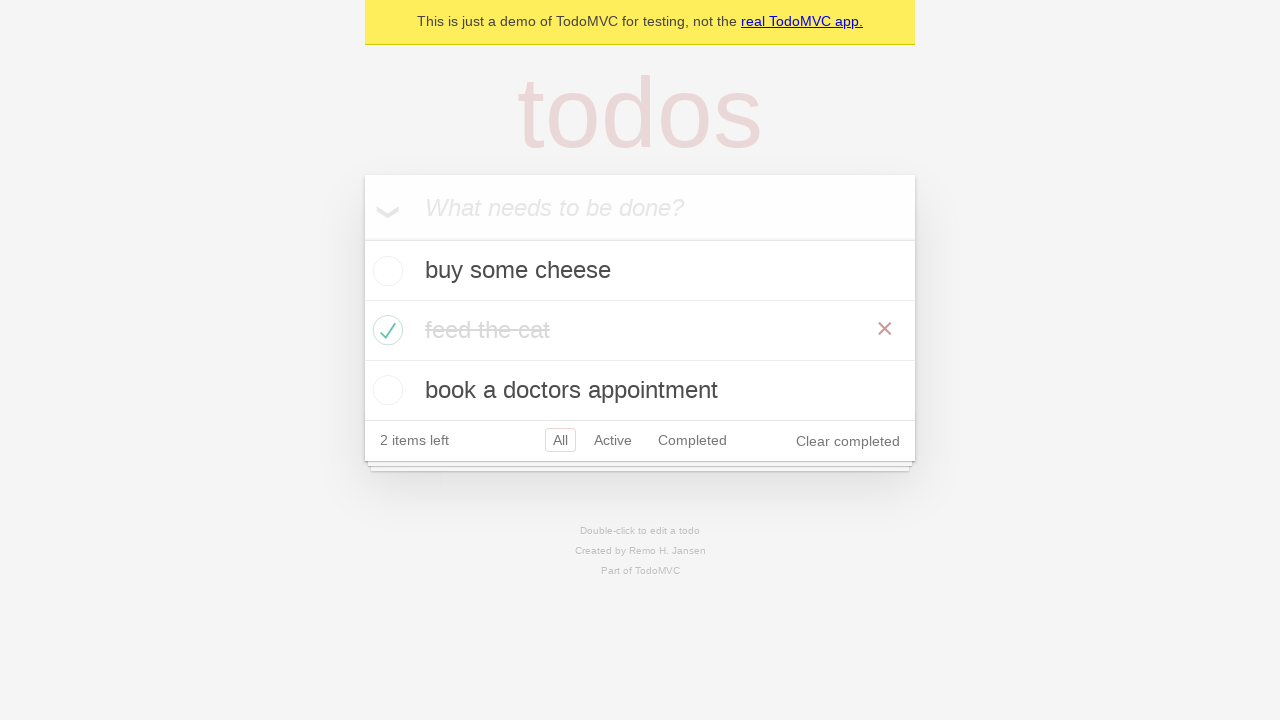

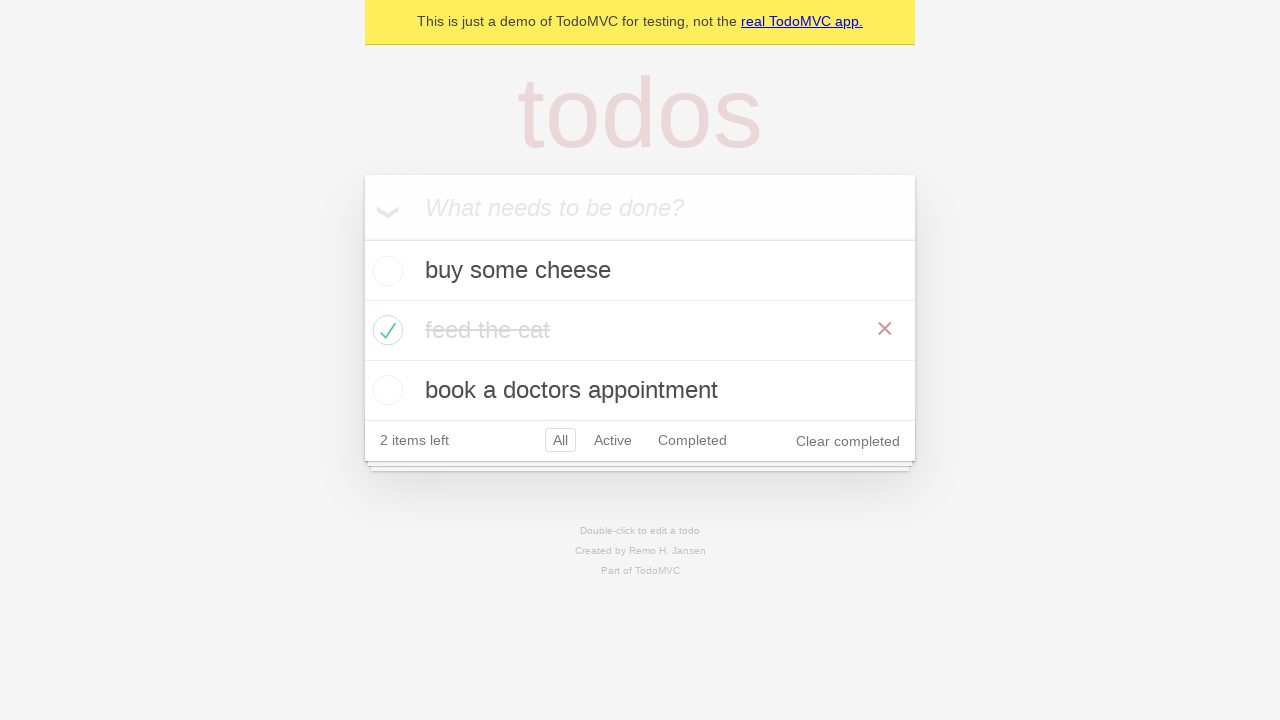